Tests file download functionality by navigating to a download page and clicking on a file link to initiate download

Starting URL: https://the-internet.herokuapp.com/download

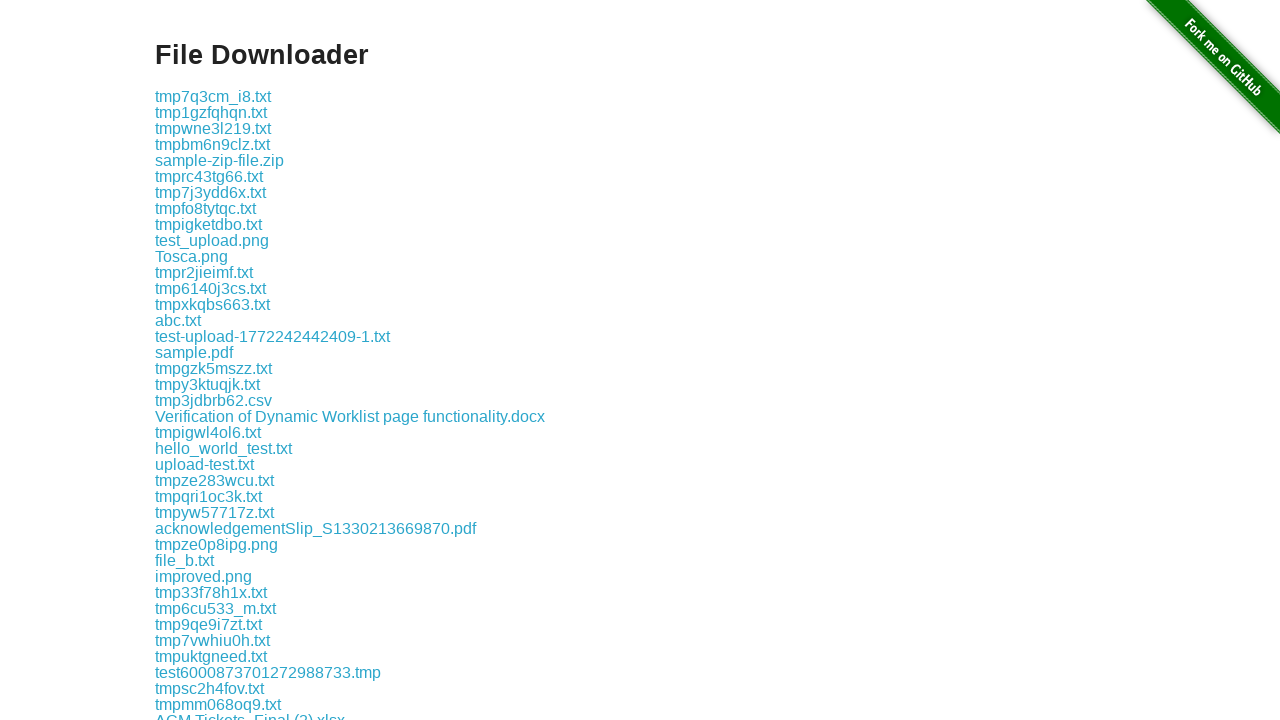

Clicked on file link 'some-file.txt' to initiate download at (198, 360) on a:text('some-file.txt')
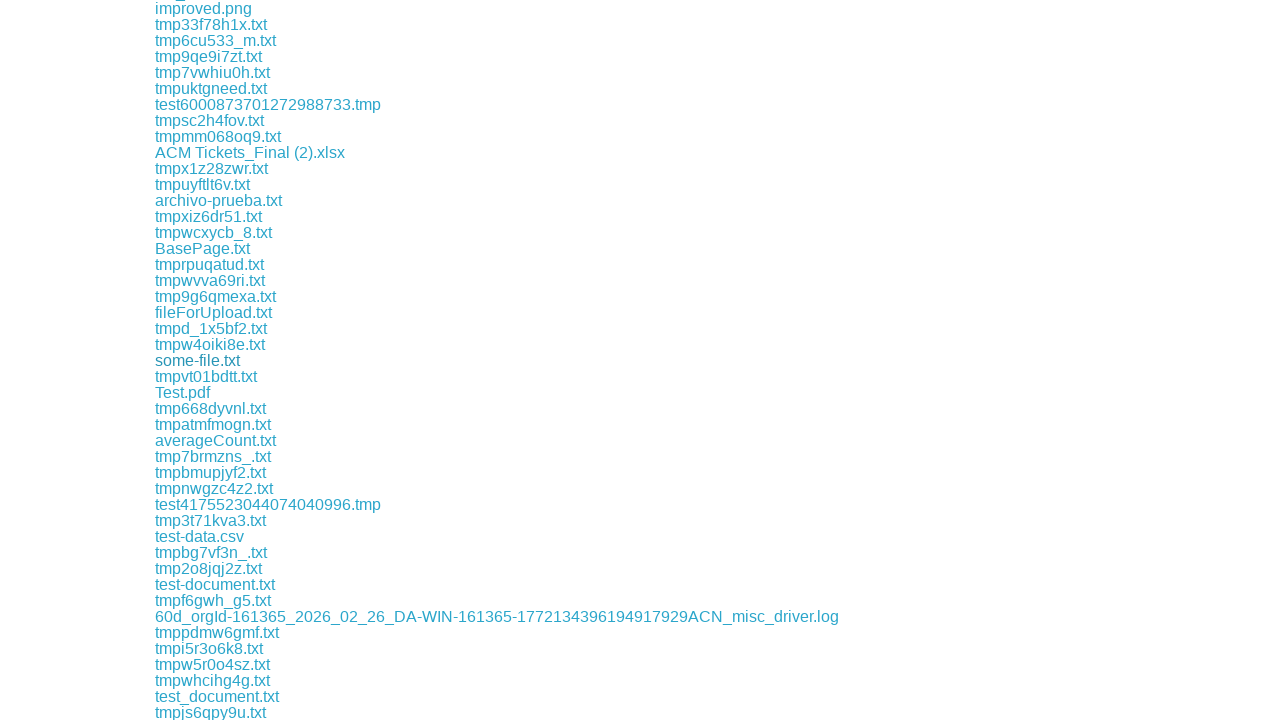

Waited 1000ms for download to start
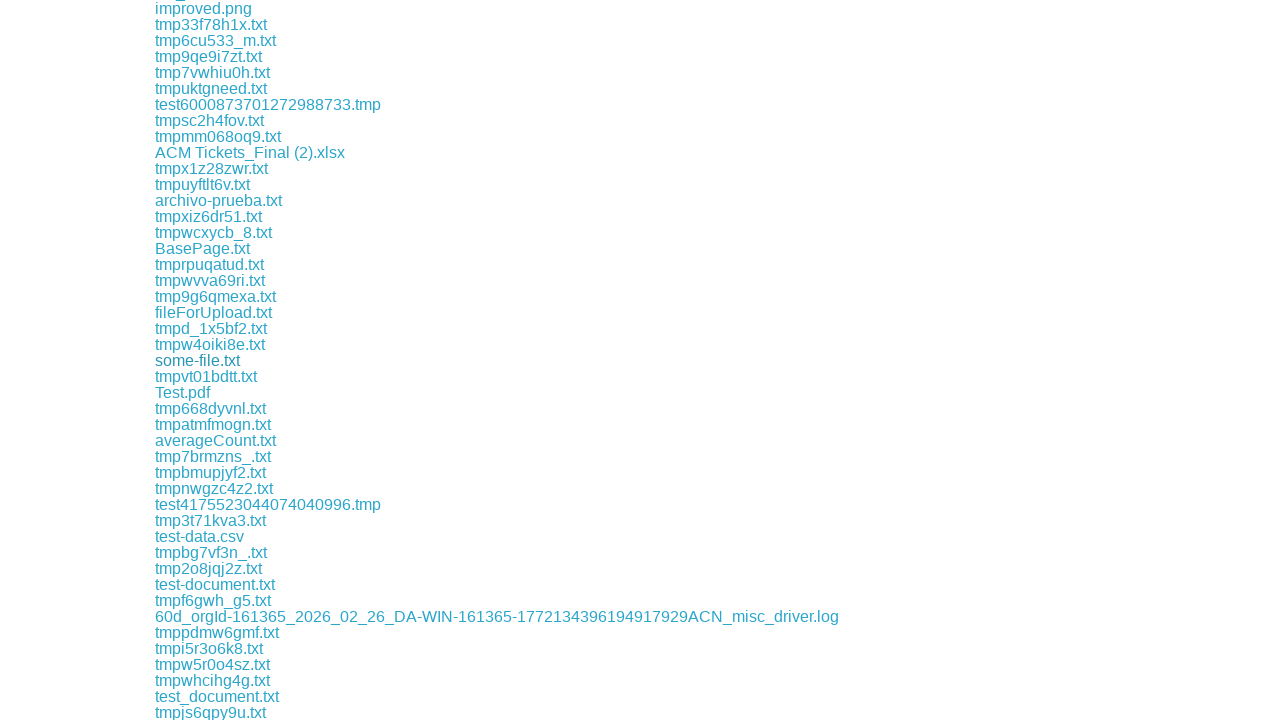

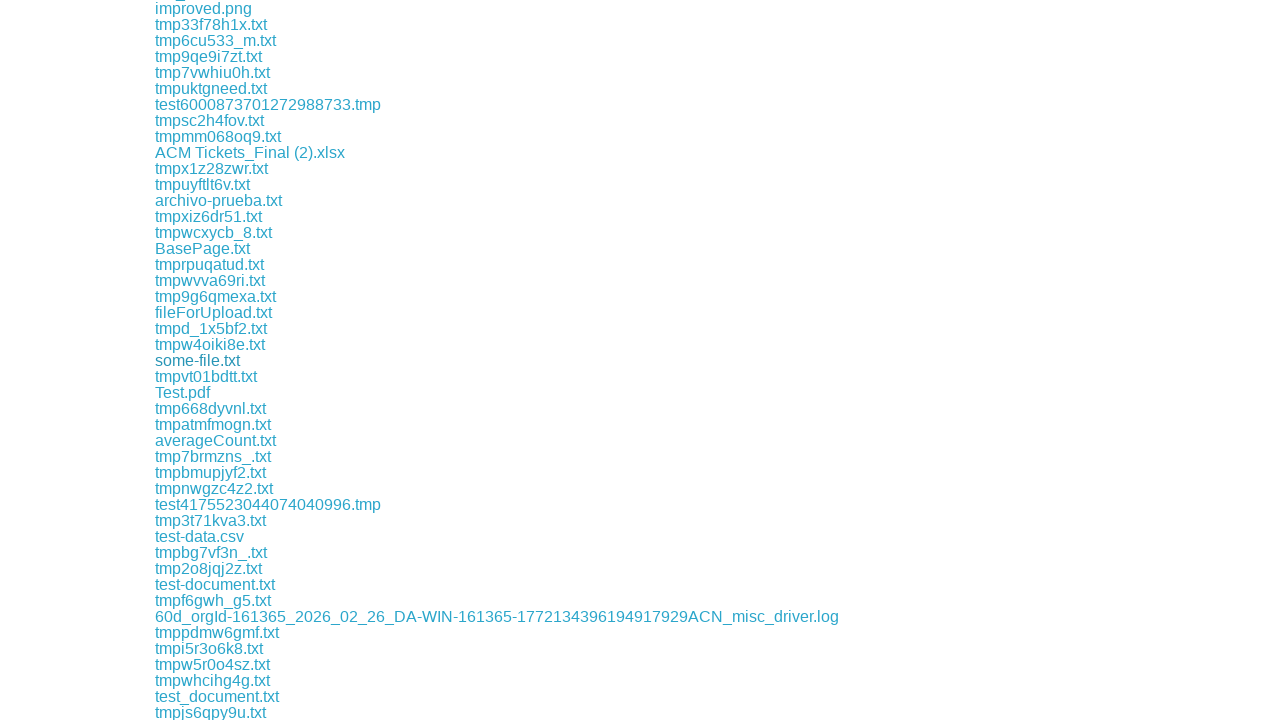